Demonstrates browser navigation commands by navigating to a second URL, going back, going forward, and refreshing the page

Starting URL: https://www.saucedemo.com/

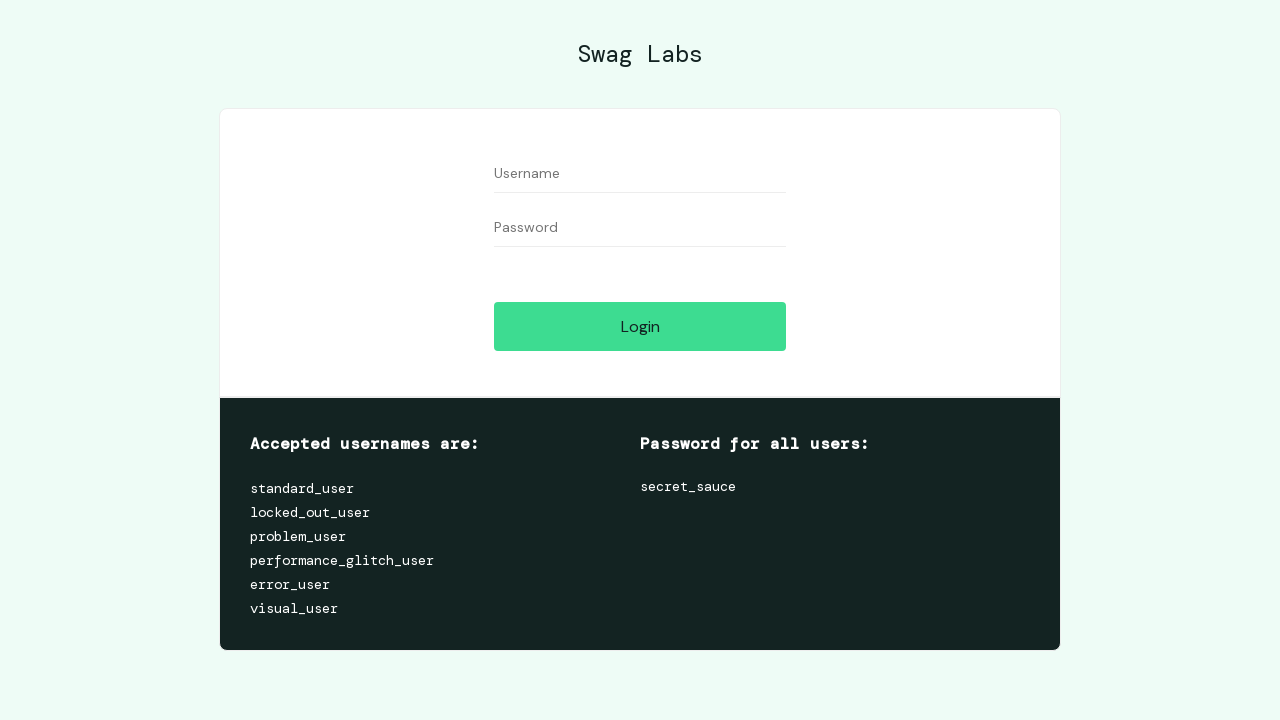

Navigated to https://ultimateqa.com/automation
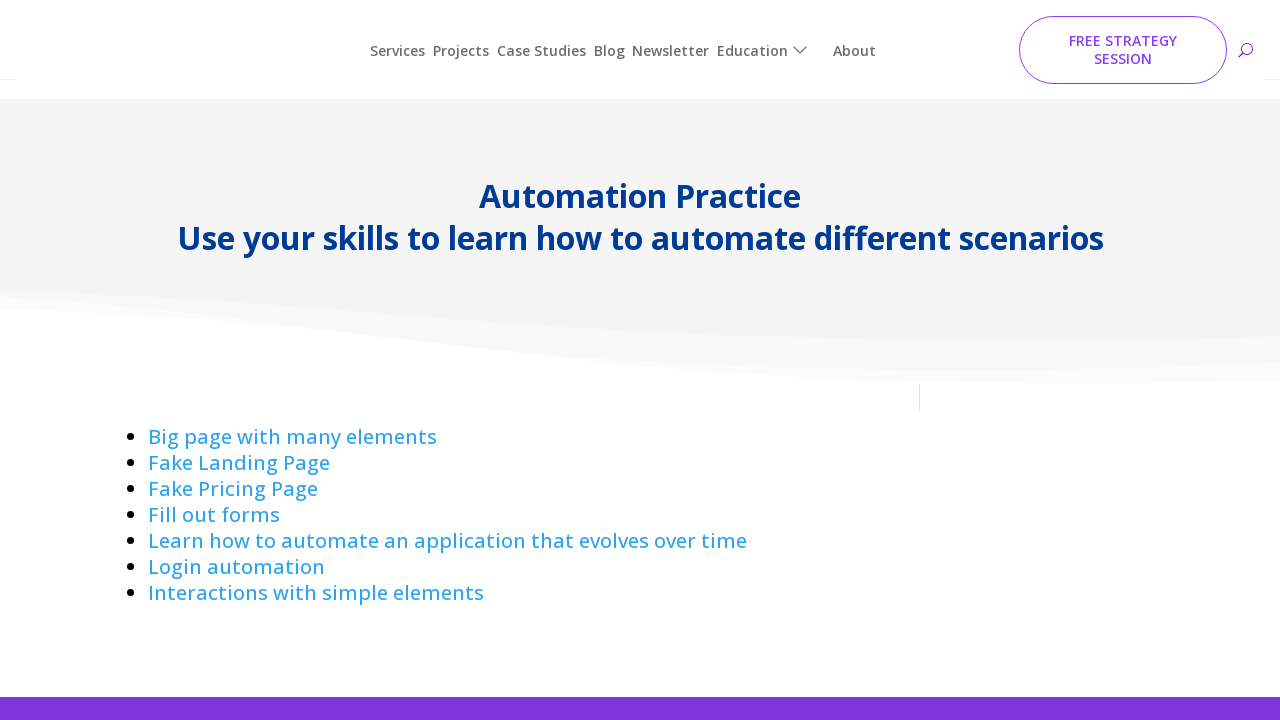

Navigated back to previous page (saucedemo.com)
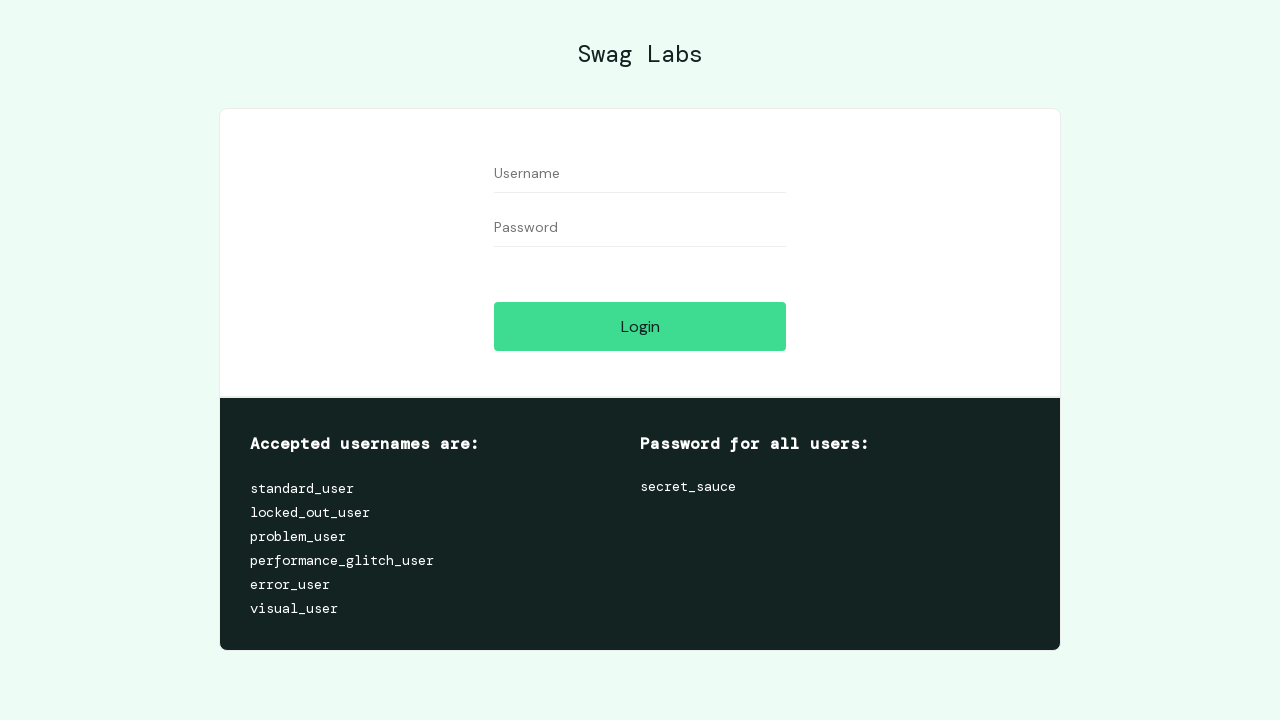

Navigated forward to automation page
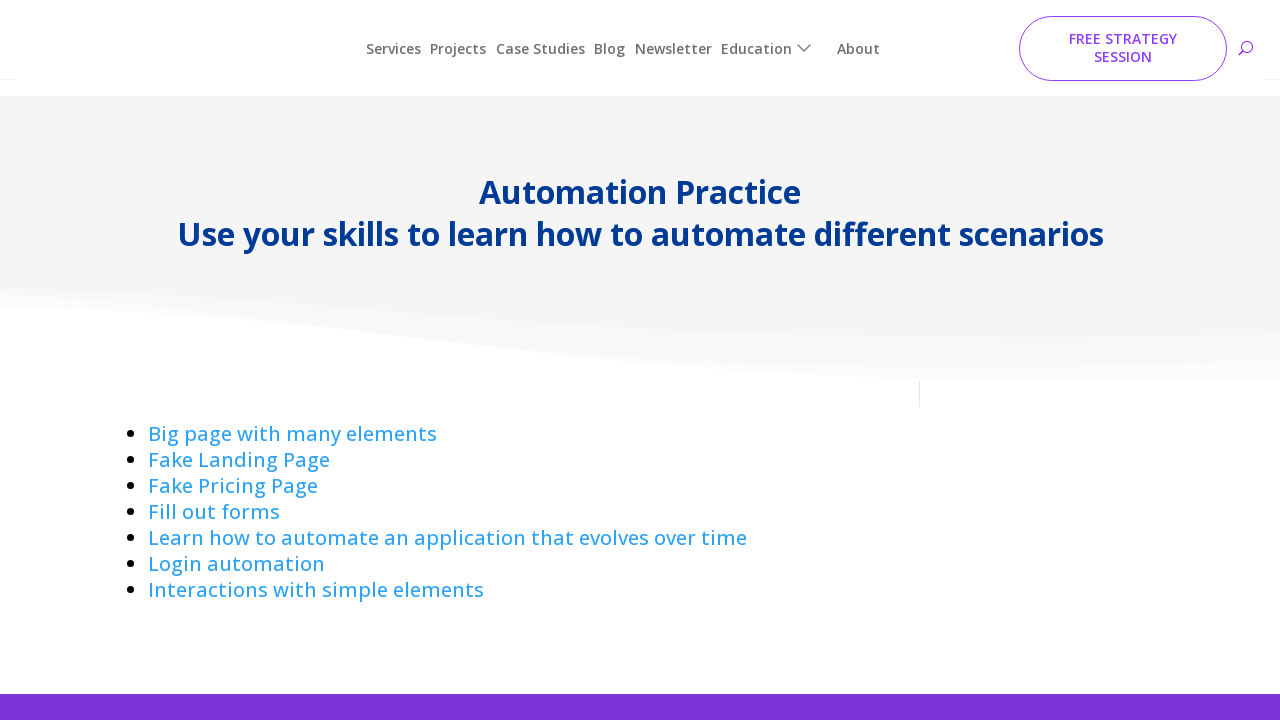

Refreshed the current page
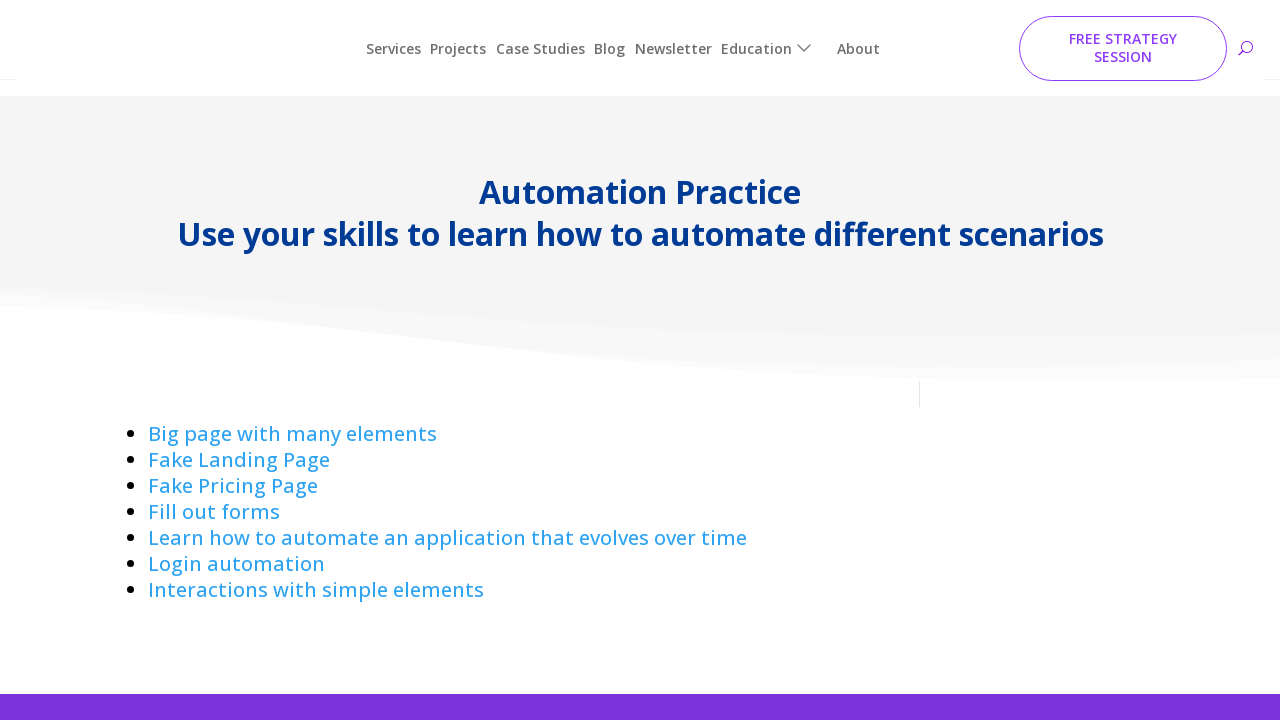

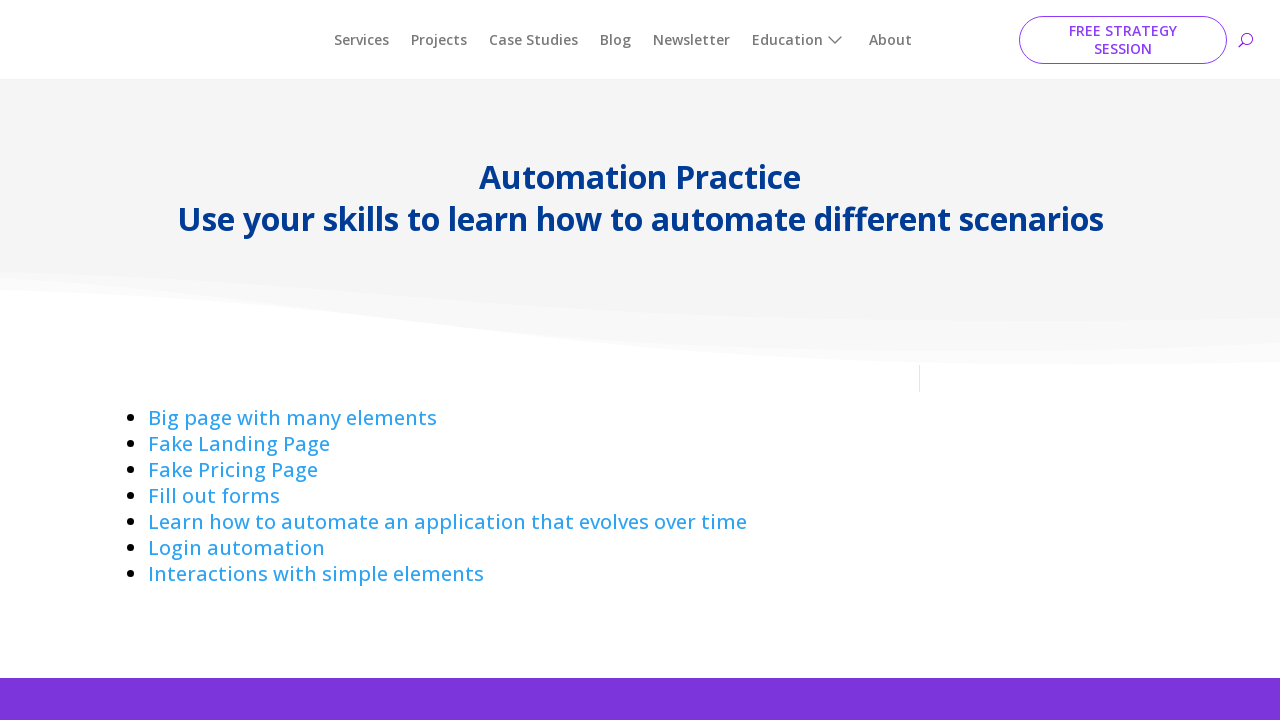